Tests adding a product to the basket and verifying the cart displays the correct price

Starting URL: http://practice.automationtesting.in/

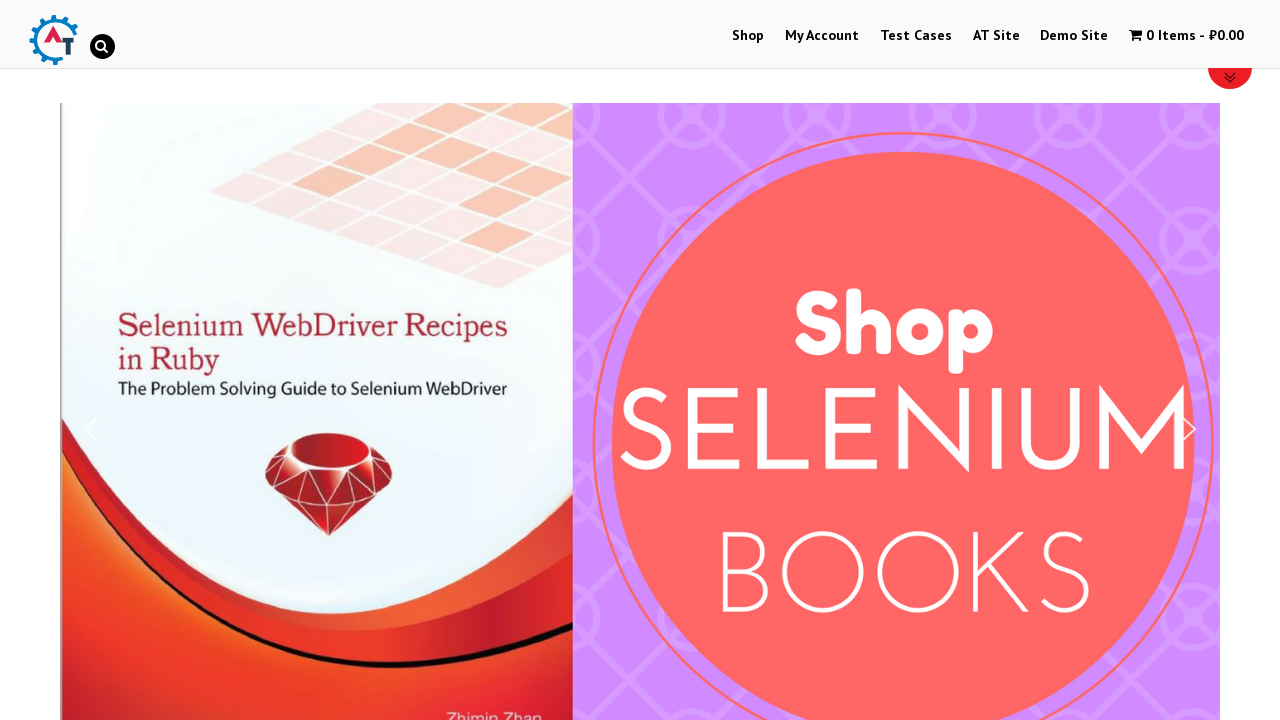

Clicked on Shop link at (748, 36) on xpath=//a[contains(text(),'Shop')]
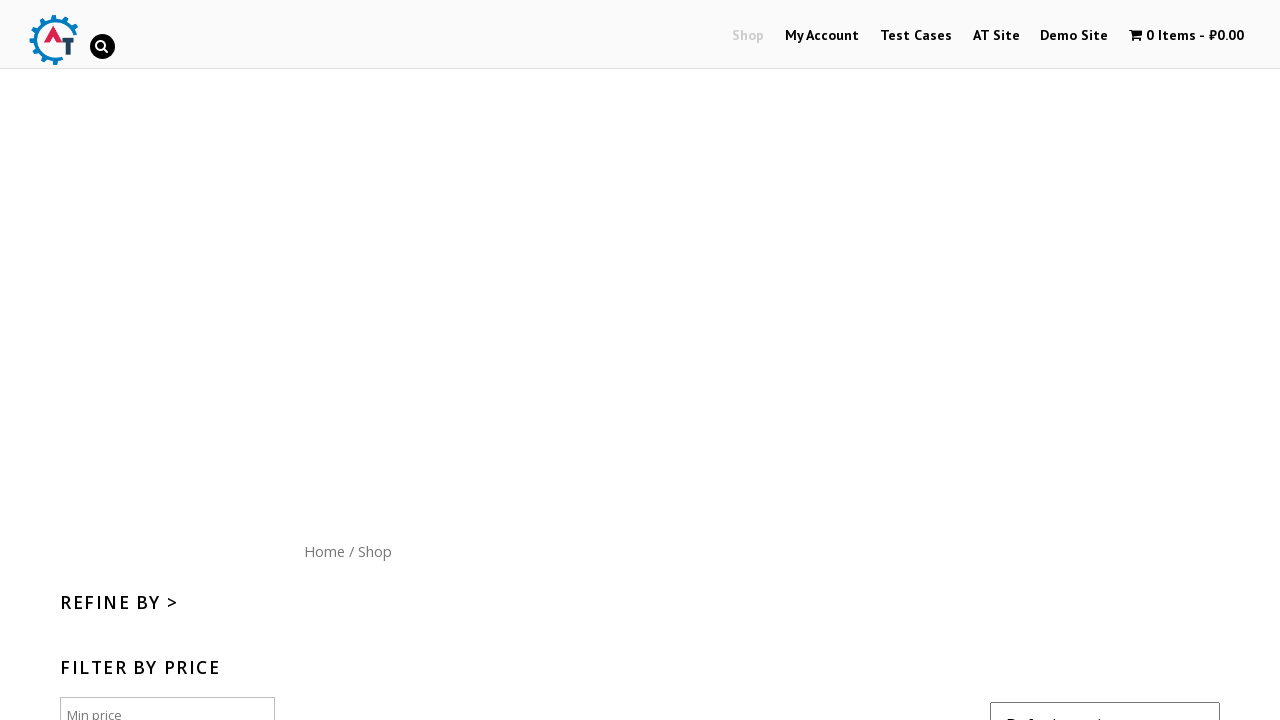

Clicked on Home link at (324, 551) on xpath=//a[contains(text(),'Home')]
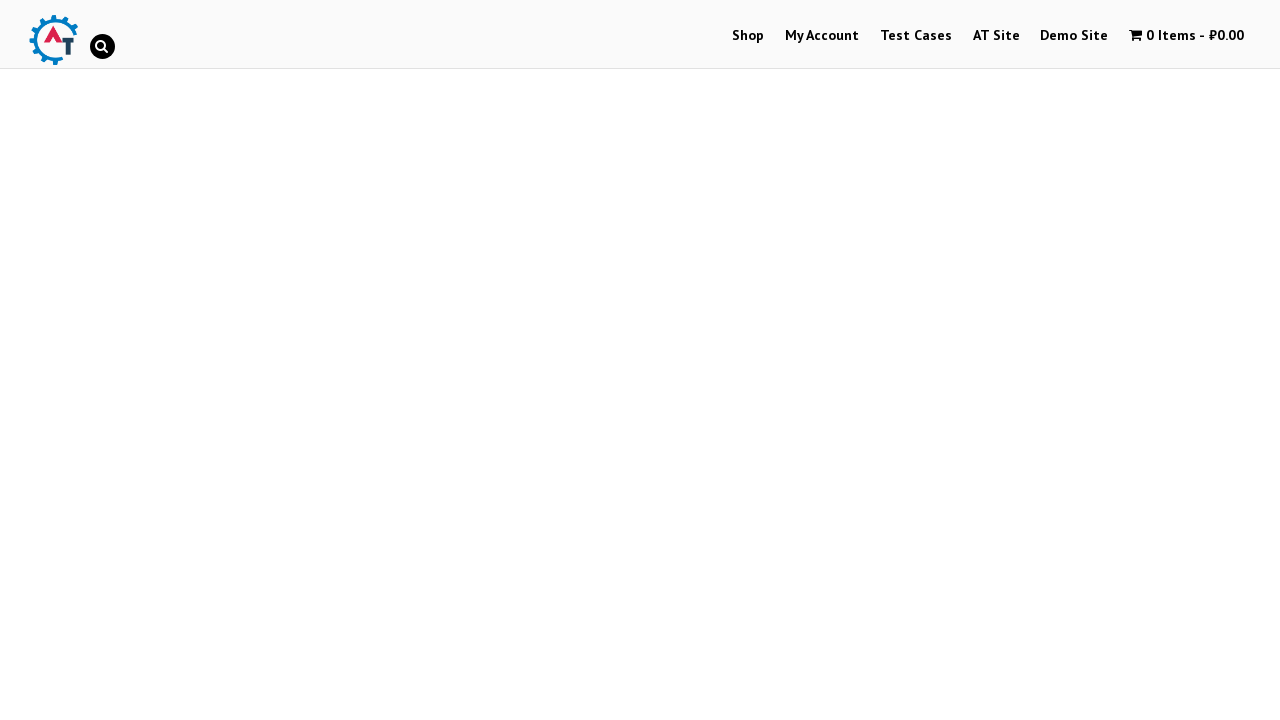

Clicked on second arrival product image at (640, 361) on xpath=//*[@id='text-22-sub_row_1-0-2-1-0']/div/ul/li/a[1]/img
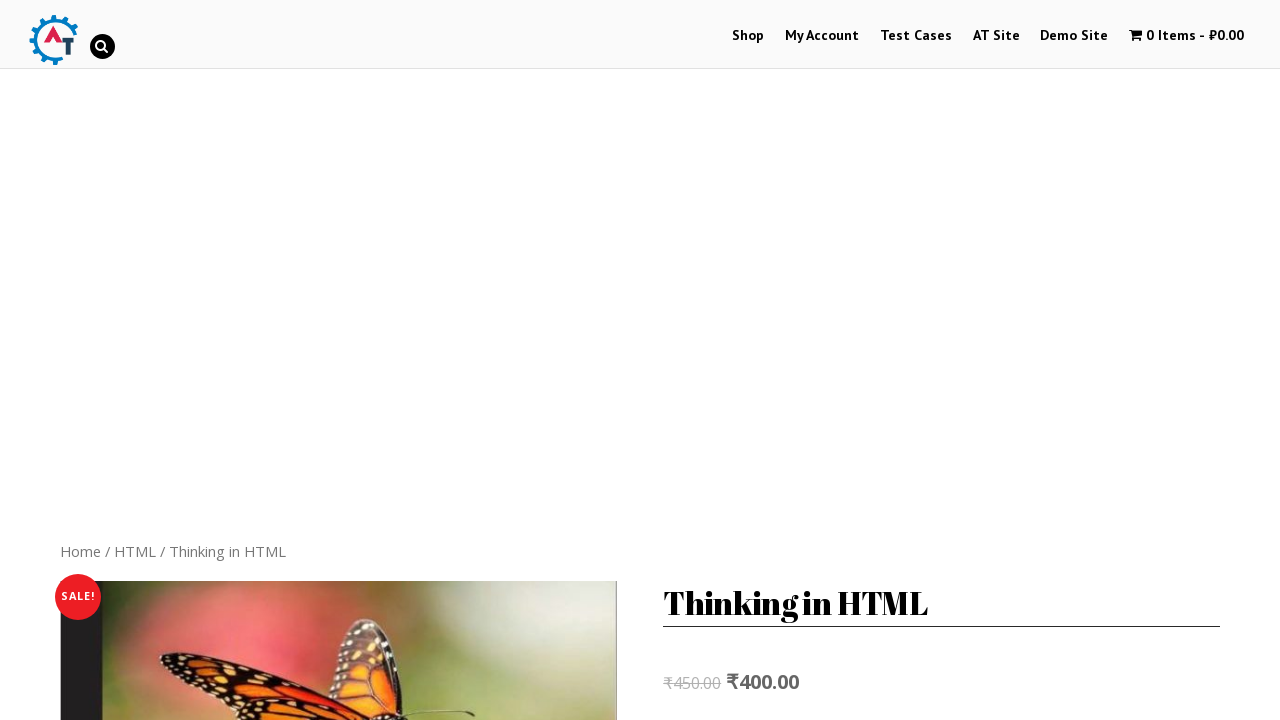

Clicked to view product details at (188, 313) on xpath=//*[@id='product-163']/div[5]/ul/li[1]/a[1]
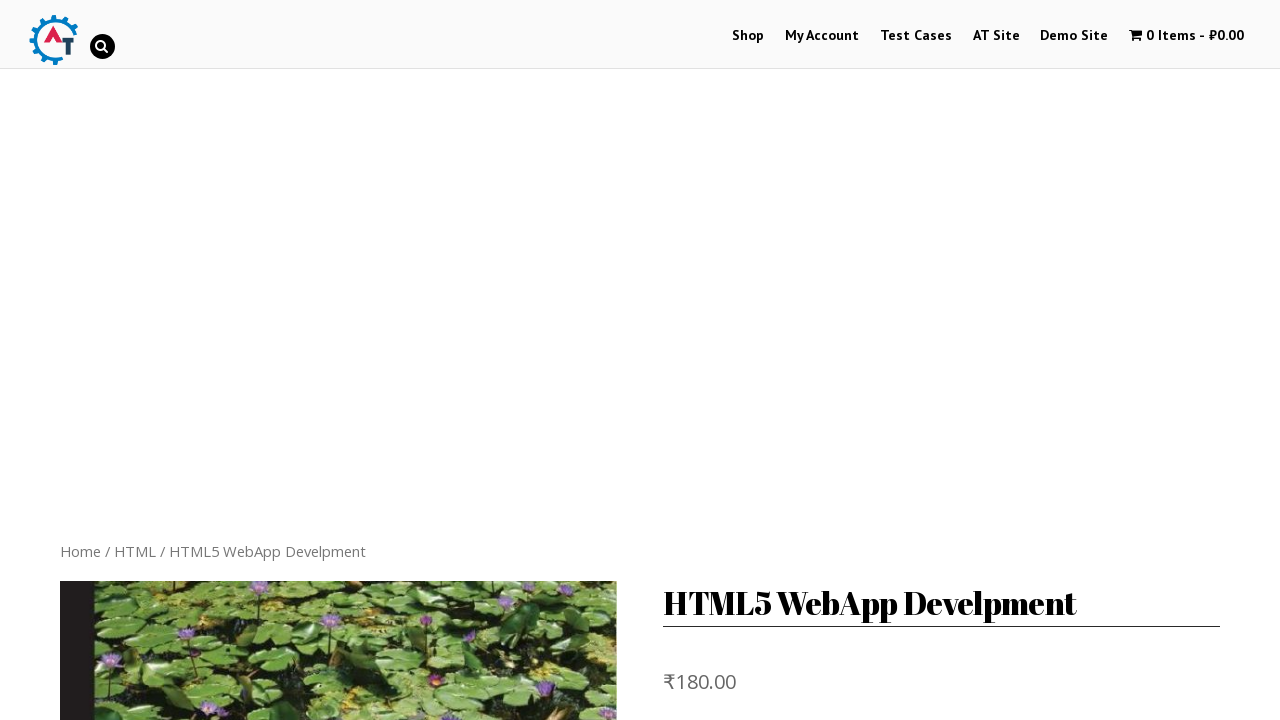

Product price selector is now visible
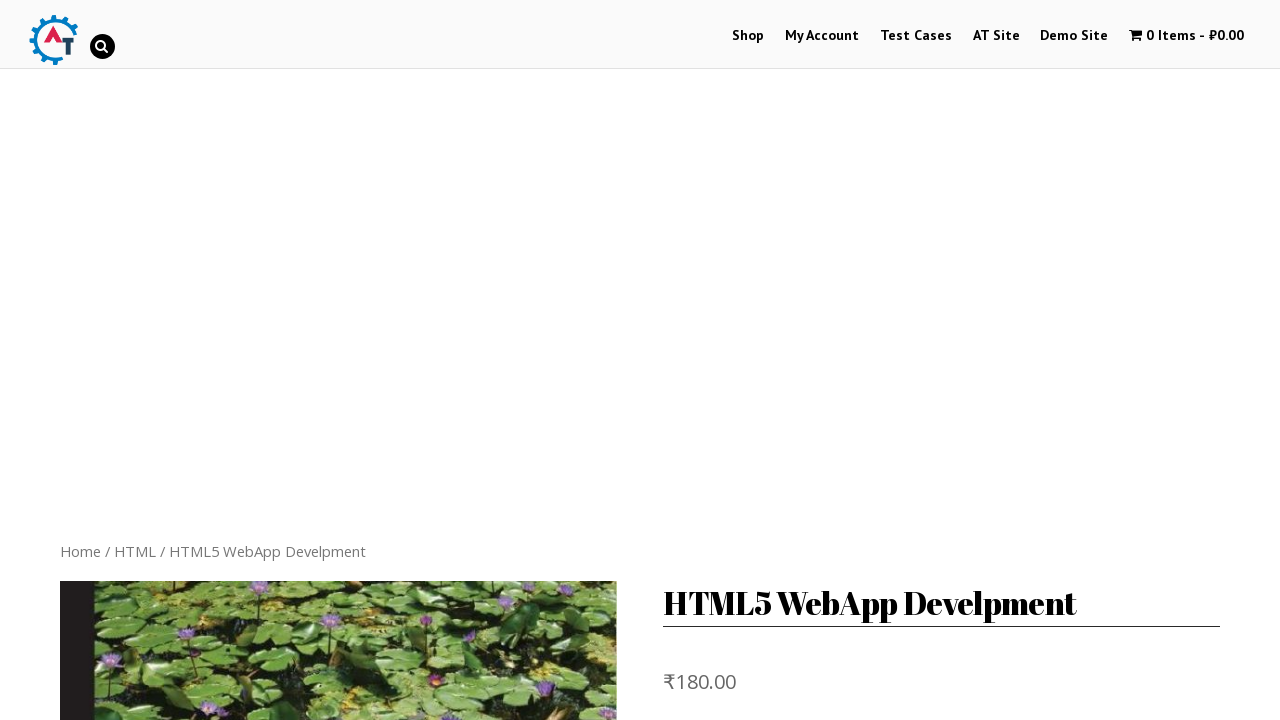

Retrieved expected product price: ₹180.00
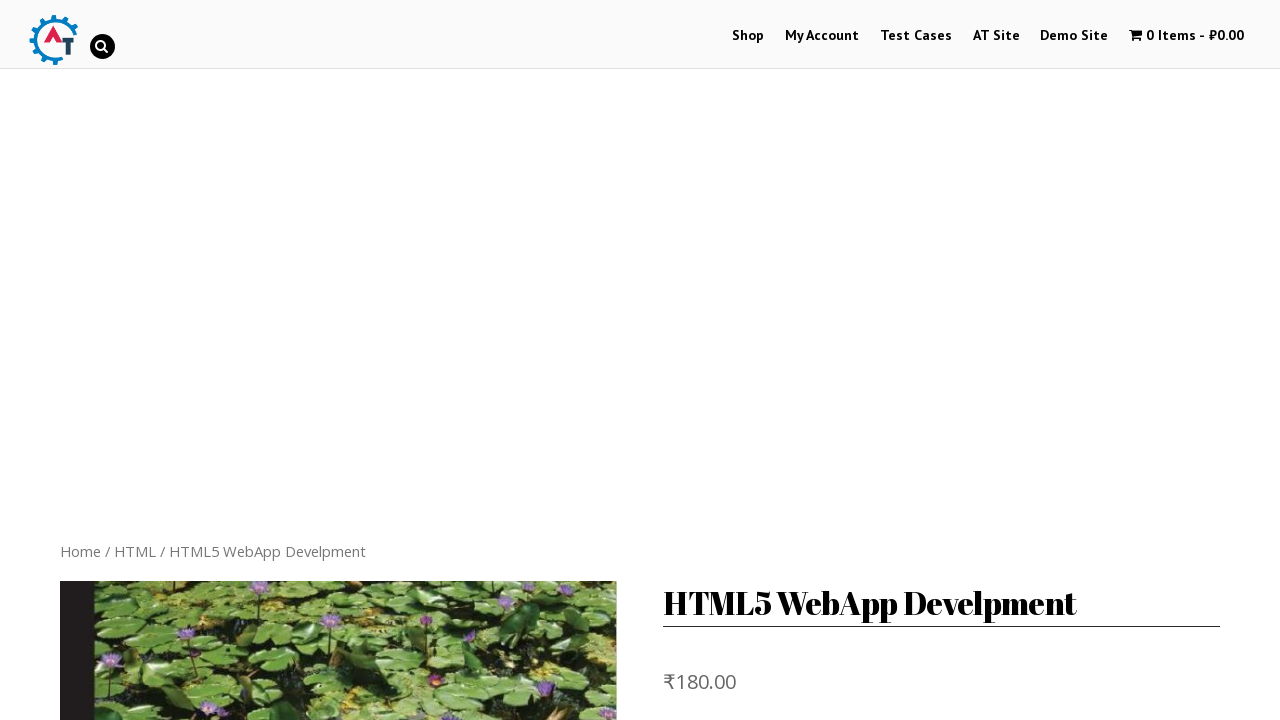

Clicked Add to basket button at (812, 361) on xpath=//button[contains(text(), 'Add to basket')]
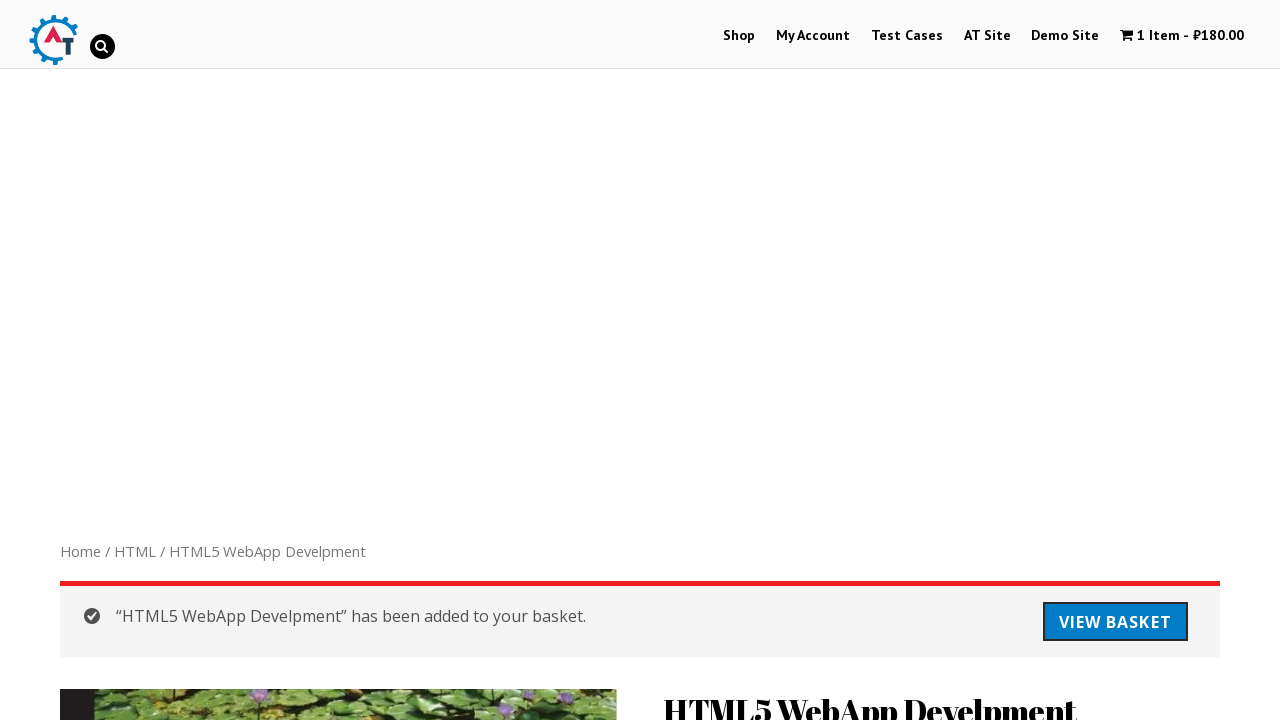

Cart price element is now visible
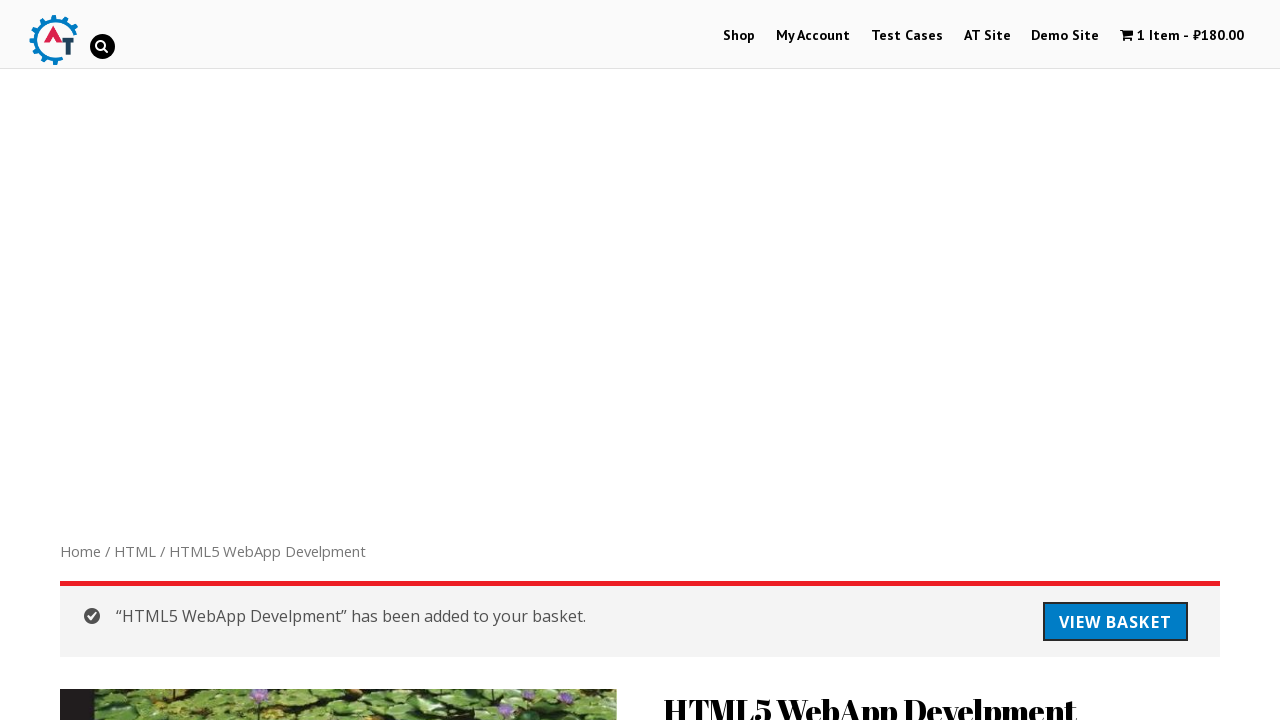

Retrieved cart price: ₹180.00
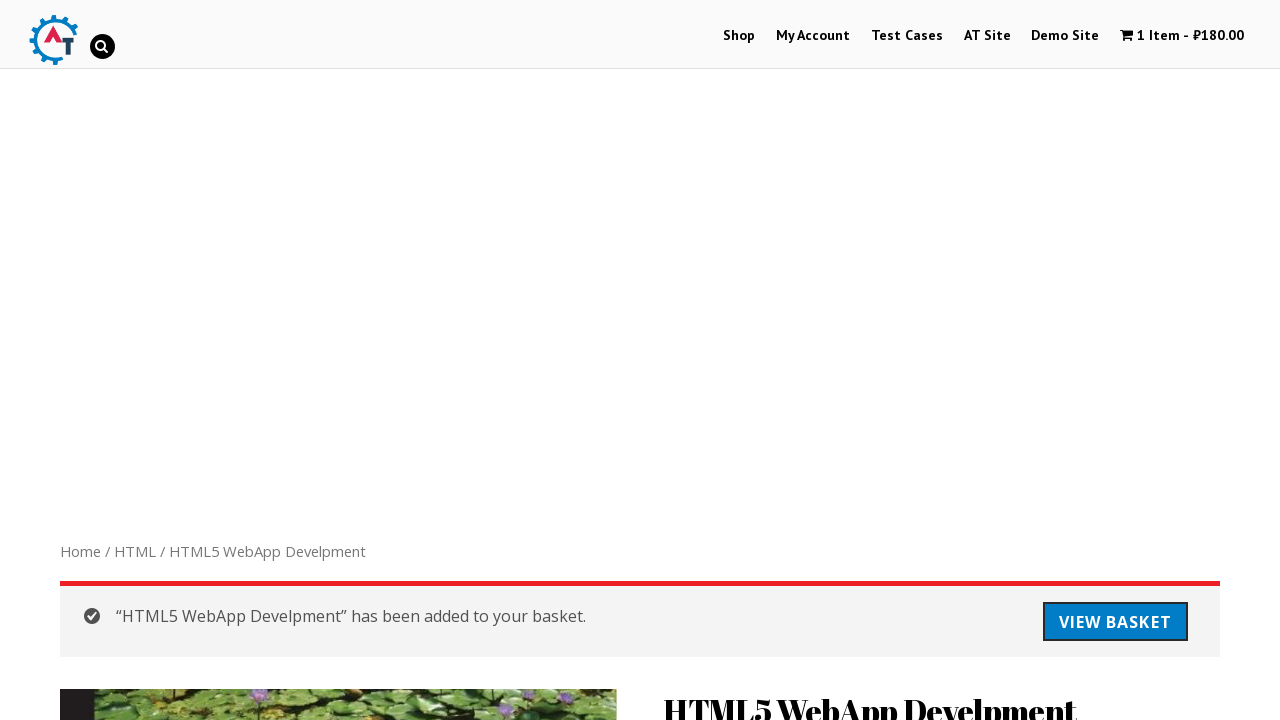

Verified cart price matches product price (both are ₹180.00)
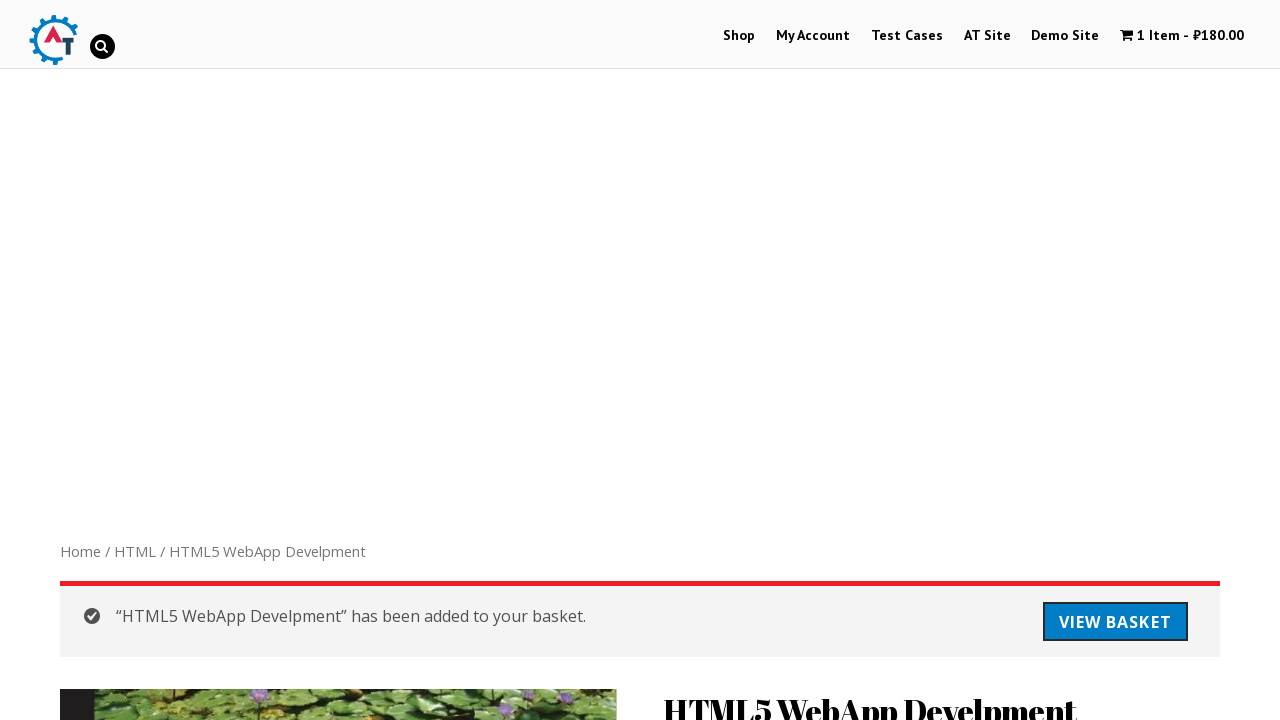

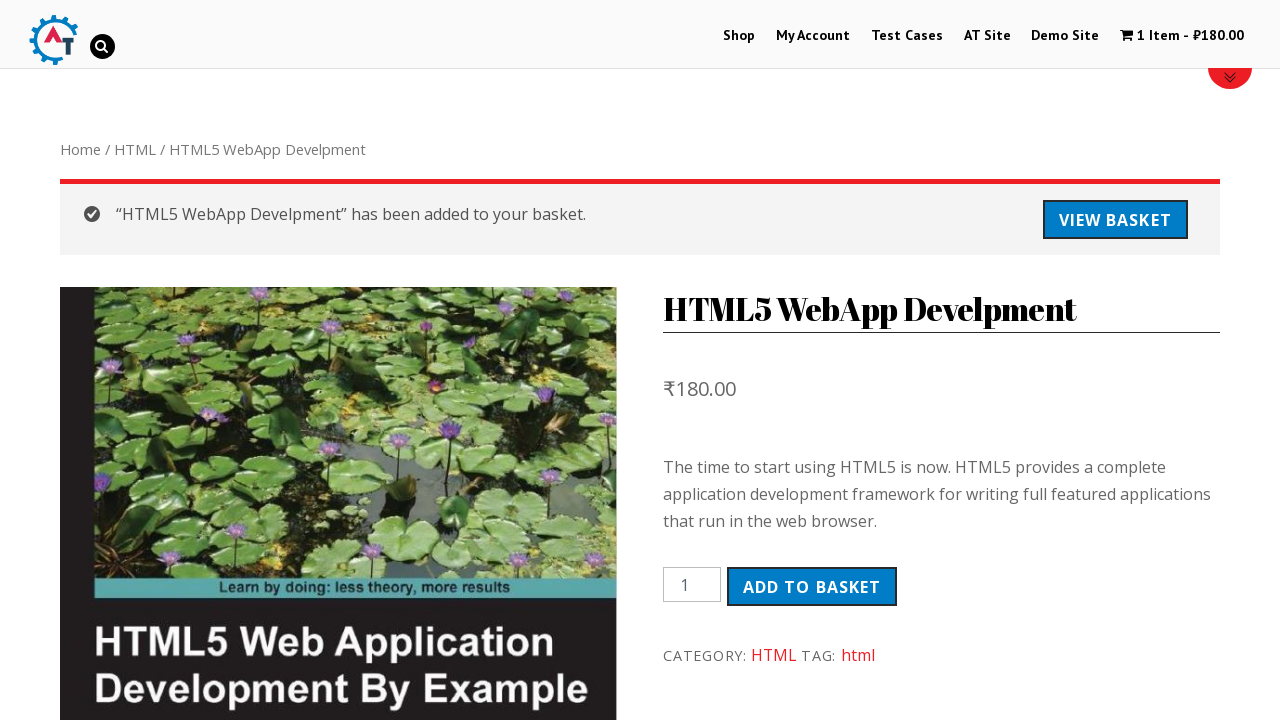